Tests setting a horizontal slider value directly using JavaScript and validates the value is correctly set to 2

Starting URL: https://the-internet.herokuapp.com/horizontal_slider

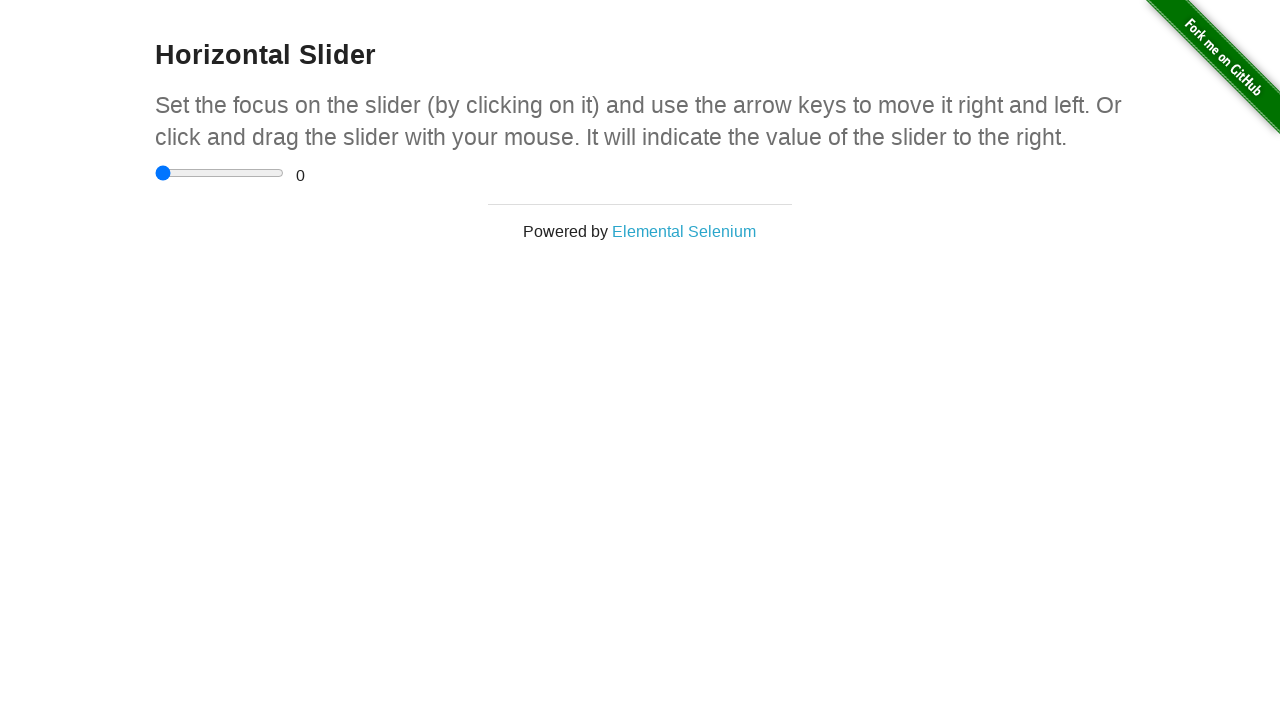

Located the horizontal slider element
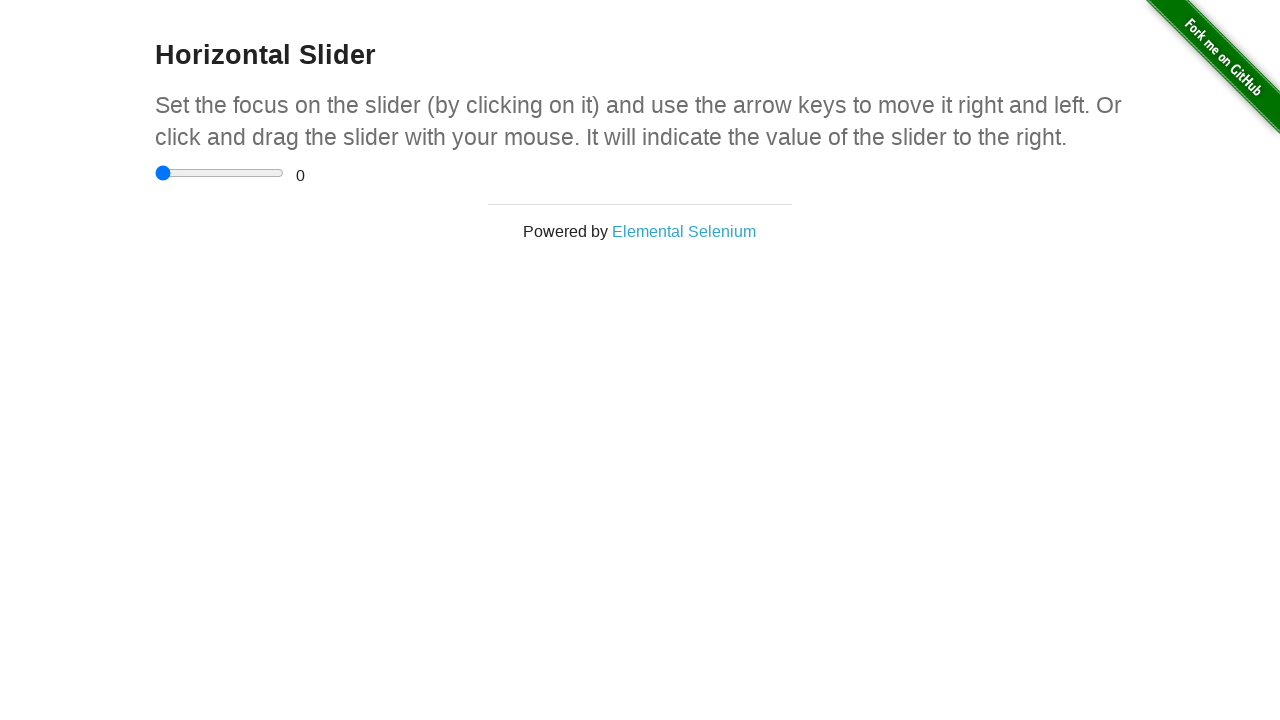

Set slider value to 2 using JavaScript and dispatched input and change events
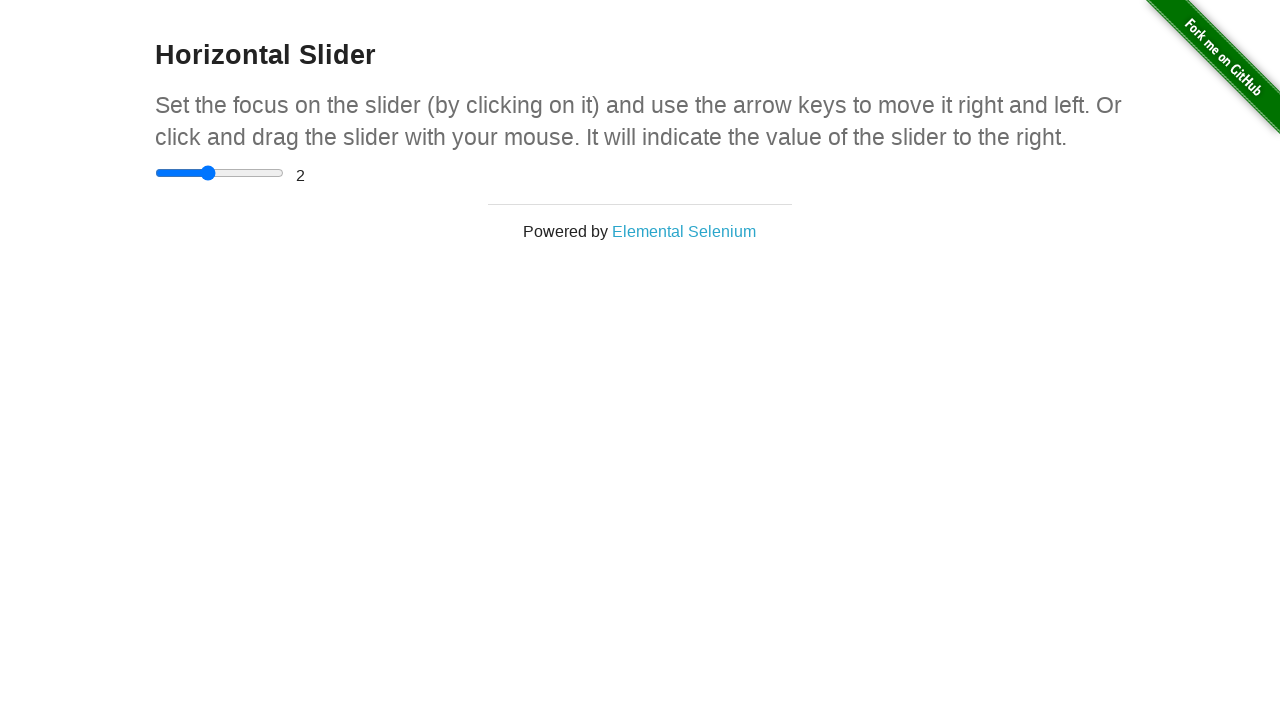

Located the value display element
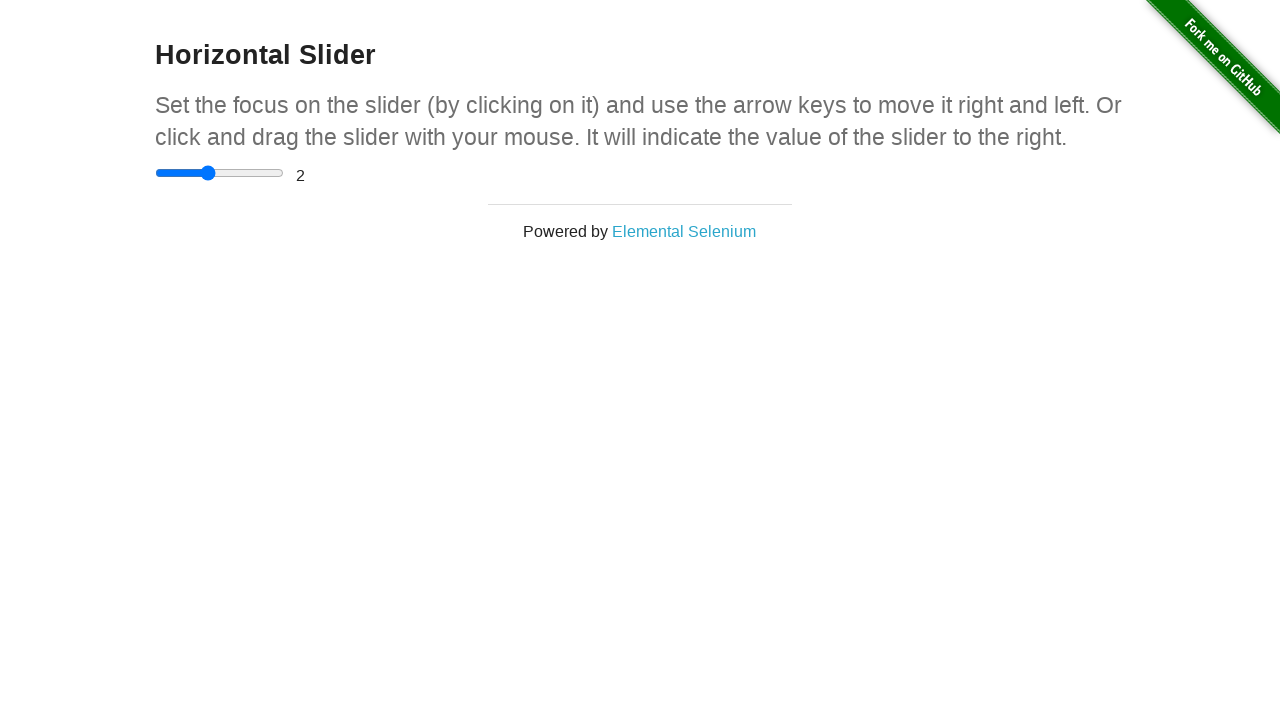

Verified that the slider value display shows 2
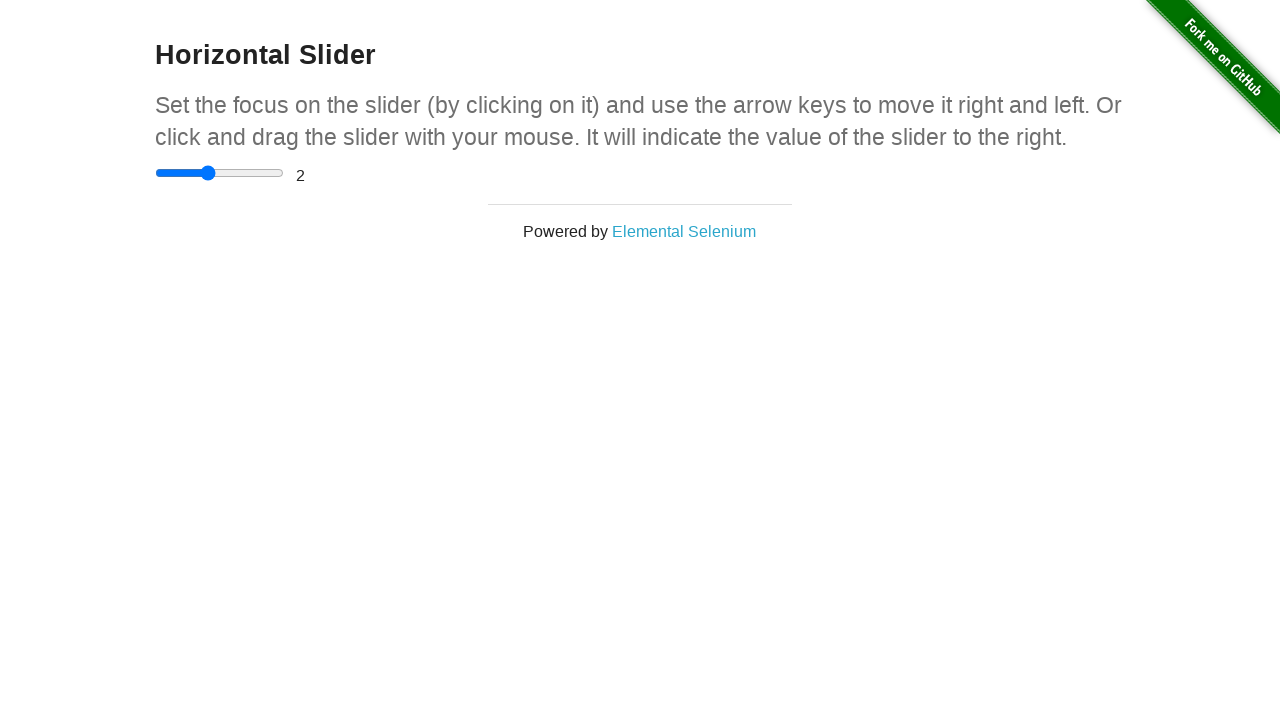

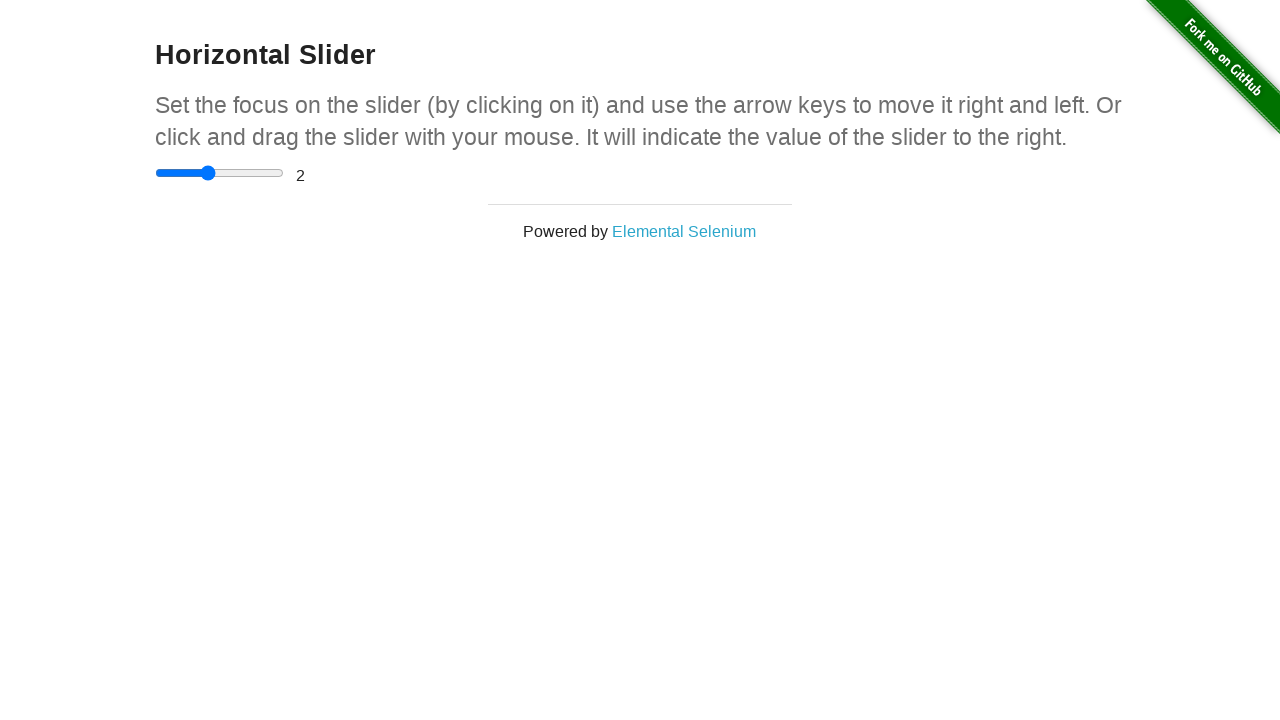